Tests that clicking the Historic Information link in main content navigates to the info page

Starting URL: https://www.99-bottles-of-beer.net/

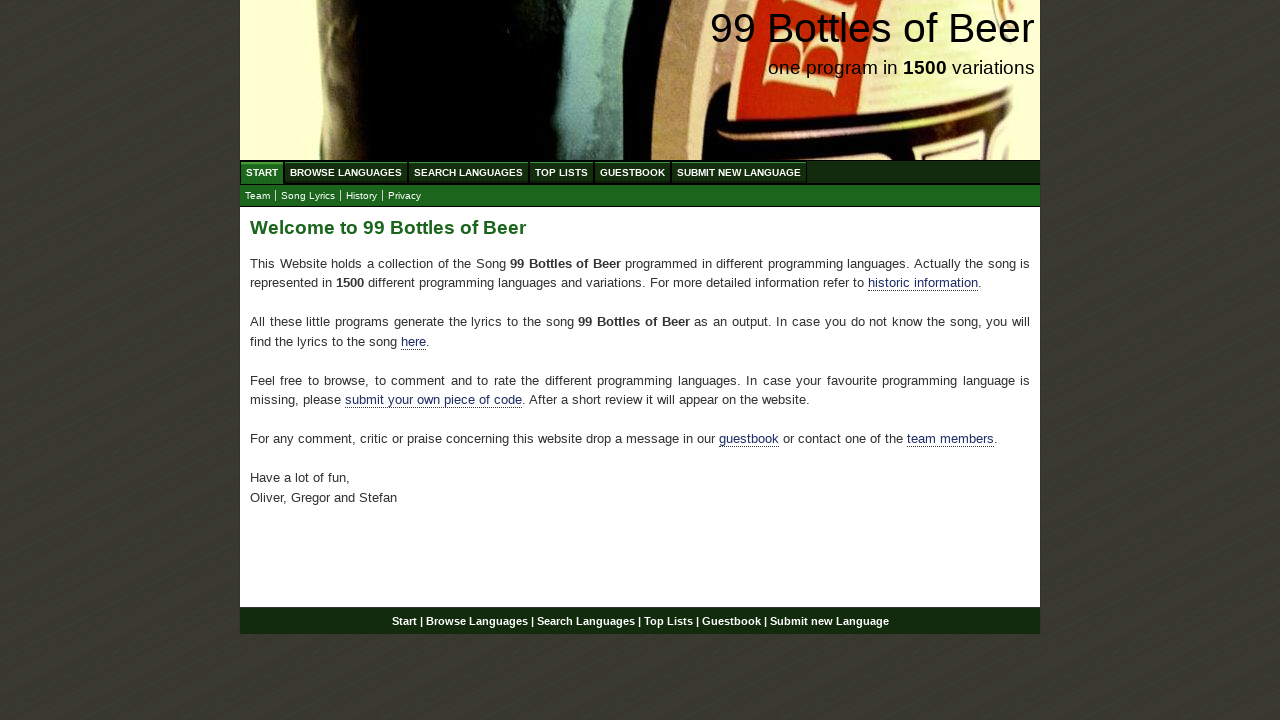

Clicked the Historic Information link in main content at (923, 283) on div#main a[href='./info.html']
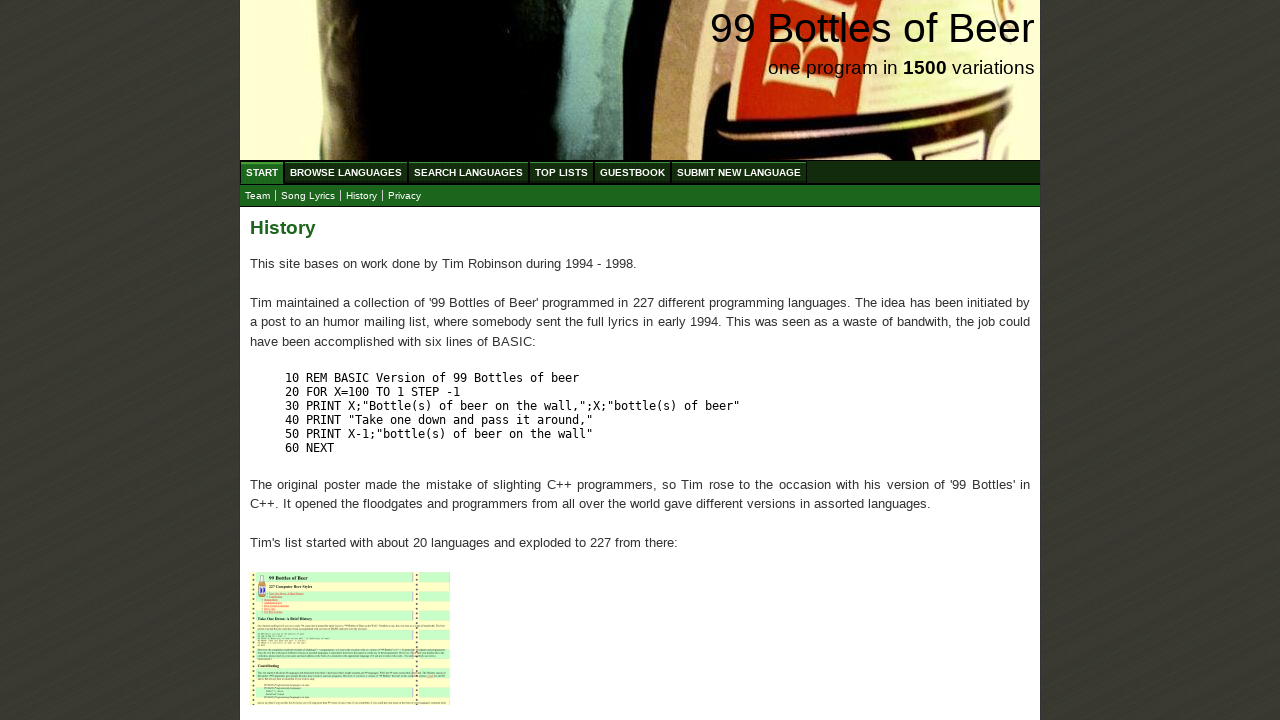

Navigated to the info page successfully
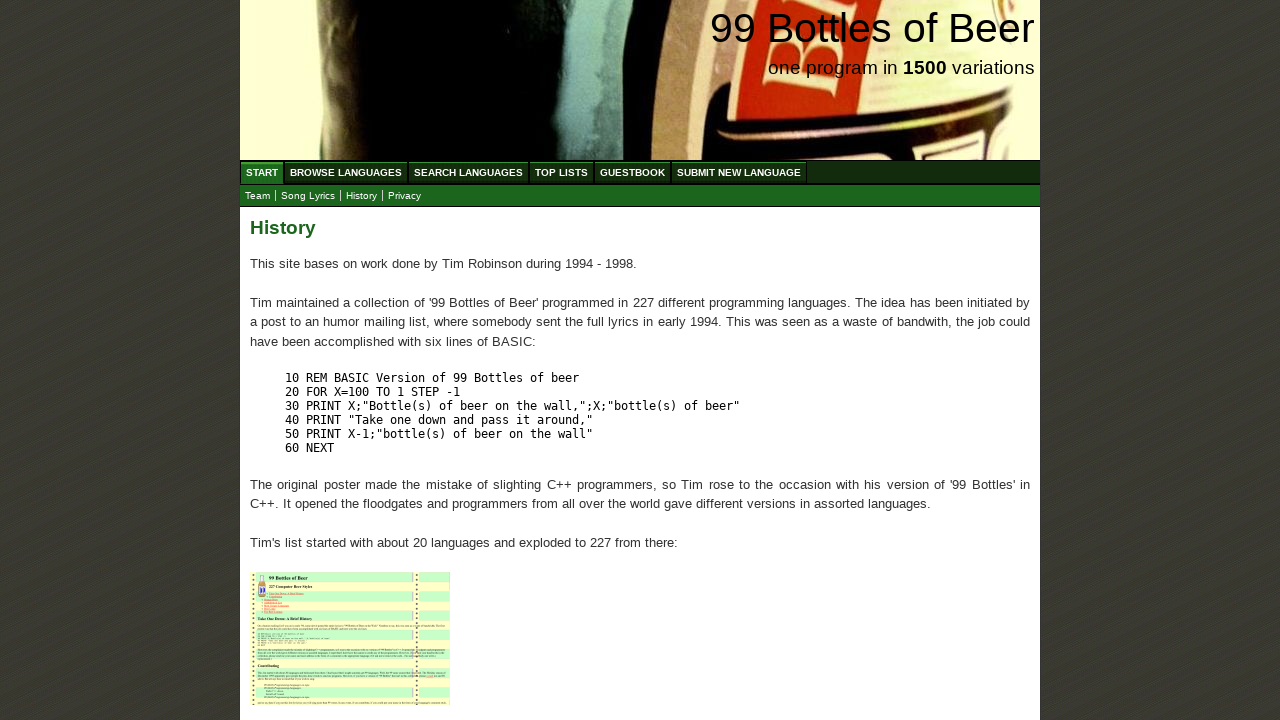

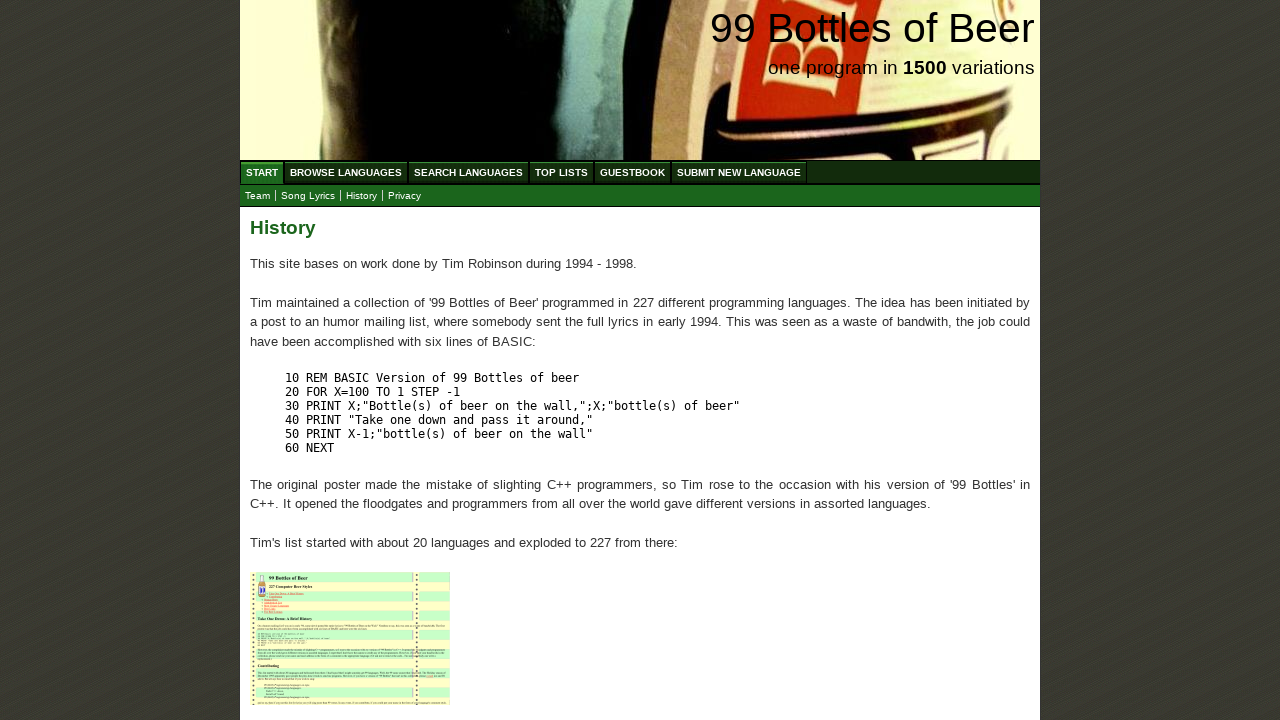